Tests dynamic button clicking on DemoQA buttons page by locating and clicking a button with text starting with "Click Me"

Starting URL: https://demoqa.com/buttons

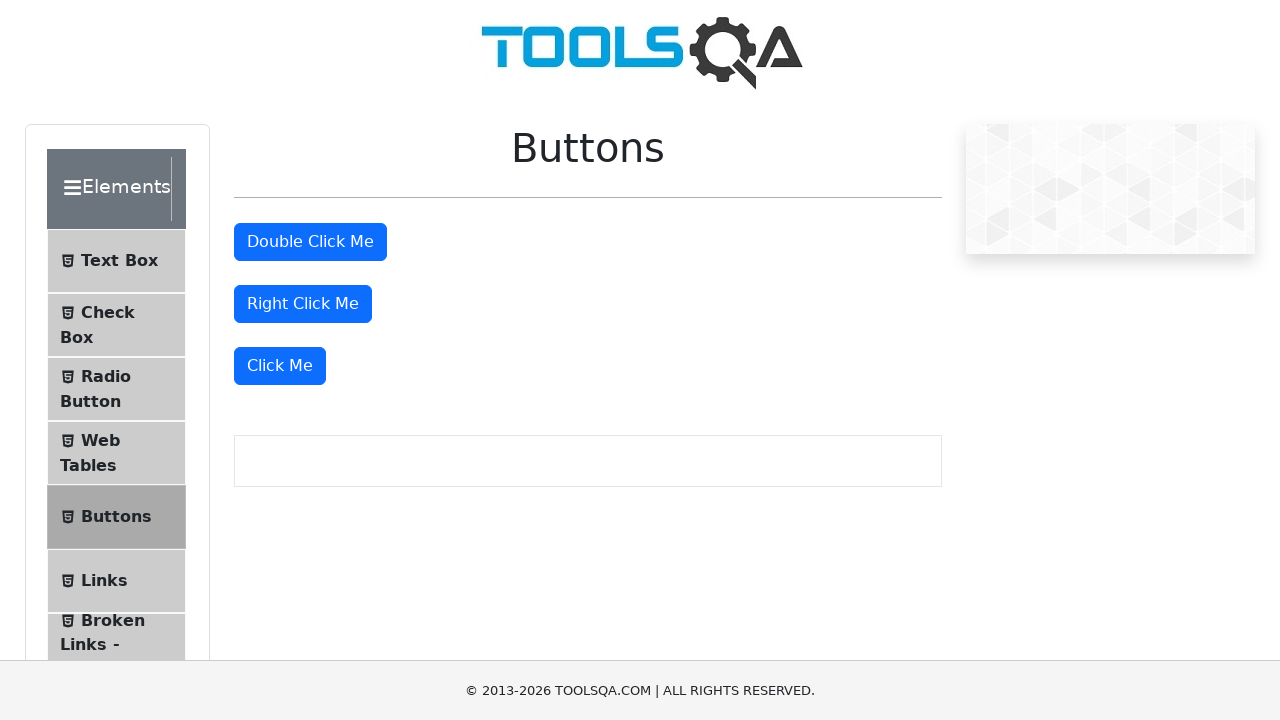

Navigated to DemoQA buttons page
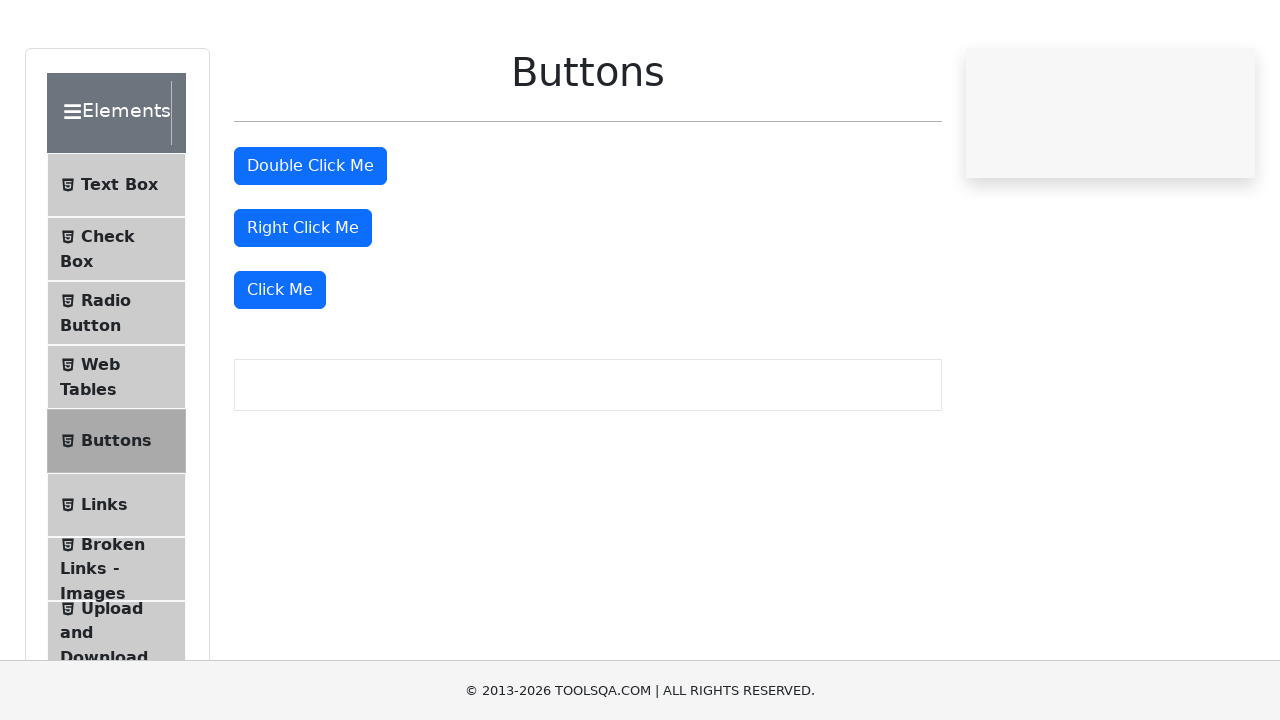

Clicked the dynamic button with text starting with 'Click Me' at (280, 366) on xpath=//div/button[starts-with(text(), 'Click Me')]
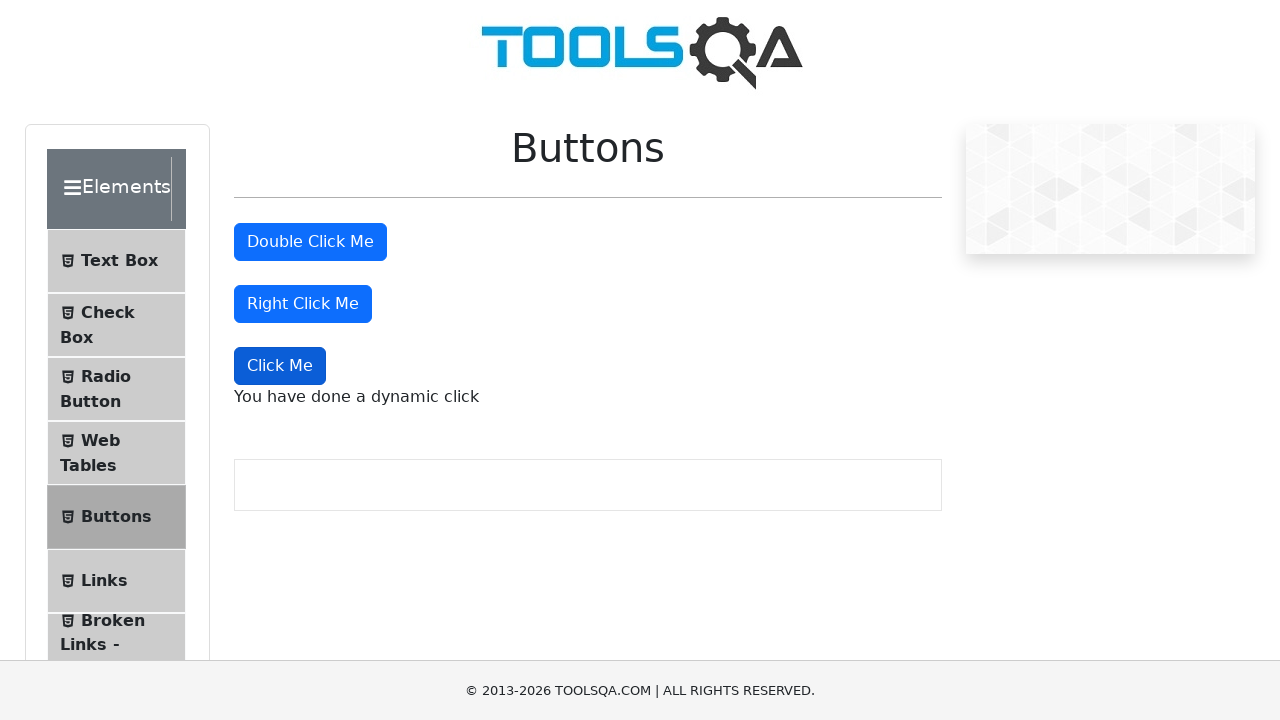

Waited 1 second for click action to complete
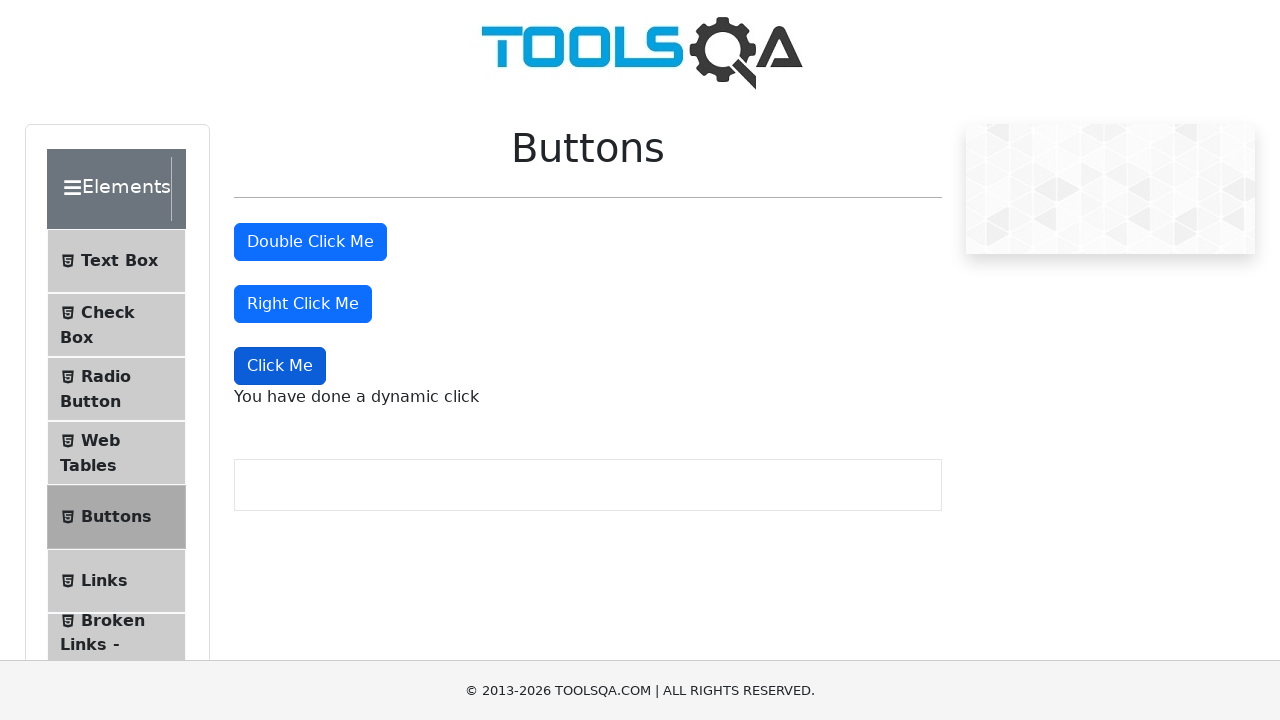

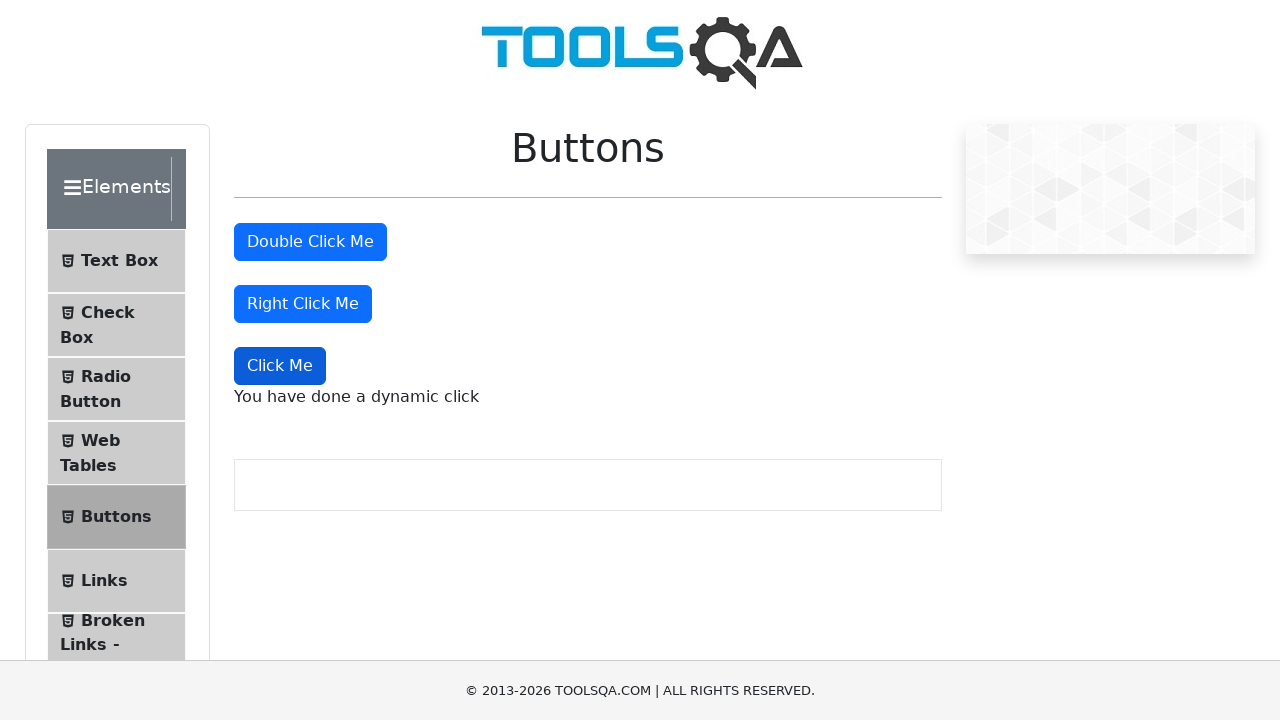